Tests window handling functionality by opening a new window, verifying content in both windows, and switching between them

Starting URL: https://the-internet.herokuapp.com/windows

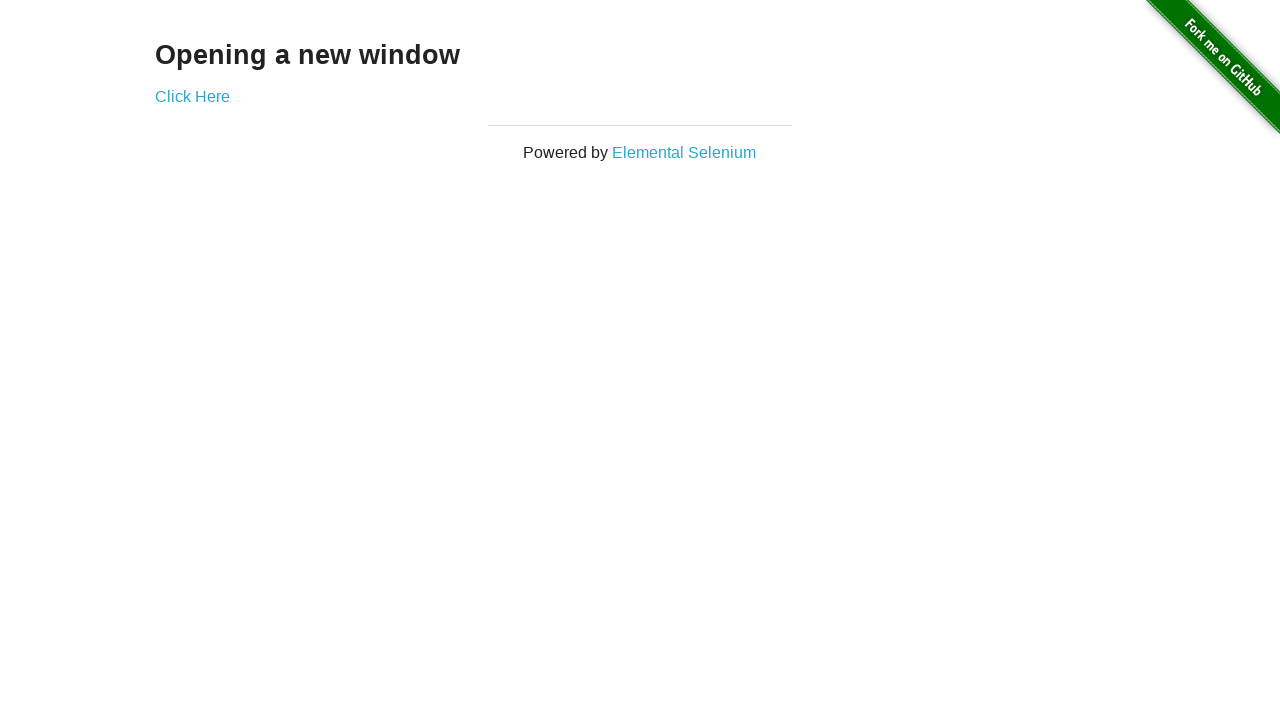

Verified 'Opening a new window' text is visible
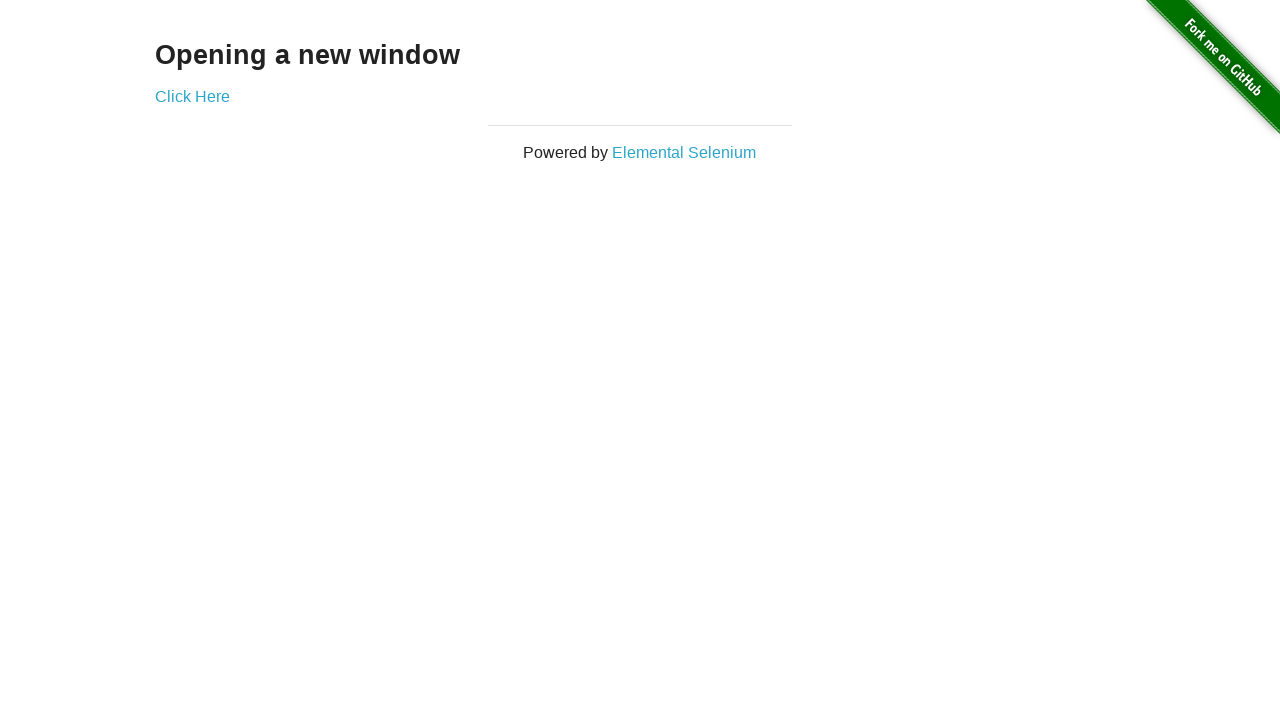

Verified page title contains 'The Internet'
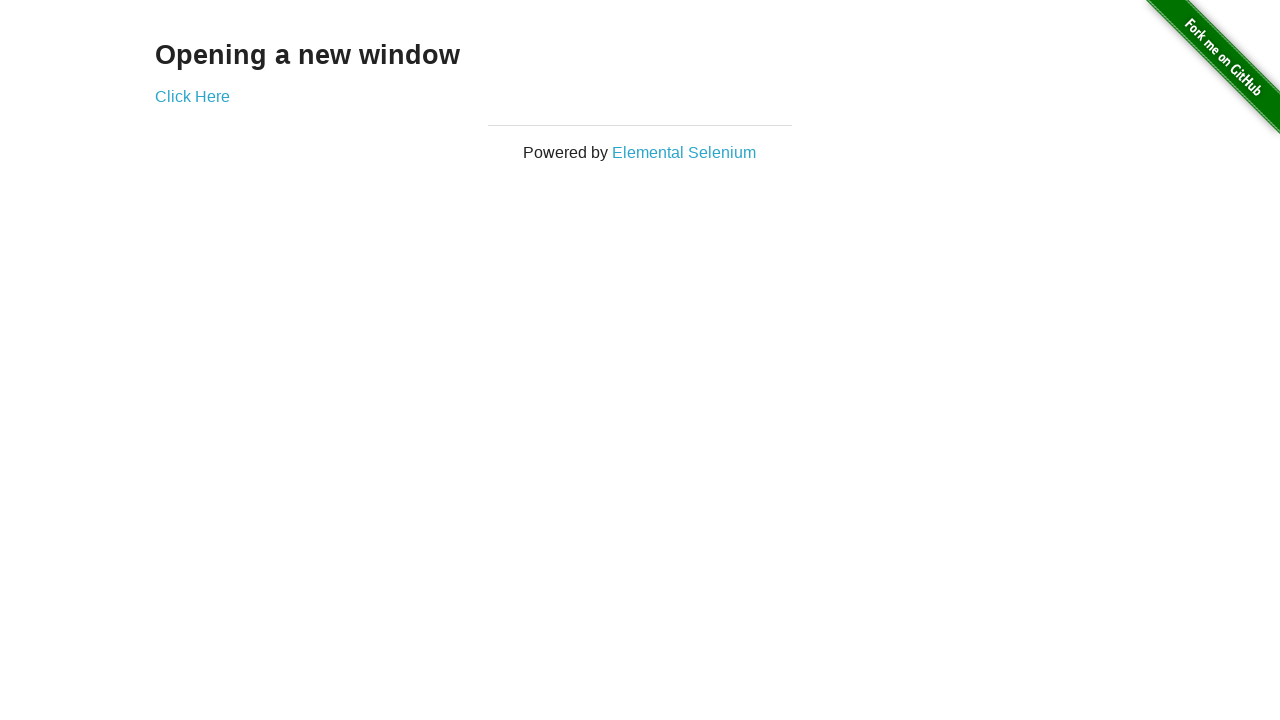

Clicked 'Click Here' button to open new window at (192, 96) on text='Click Here'
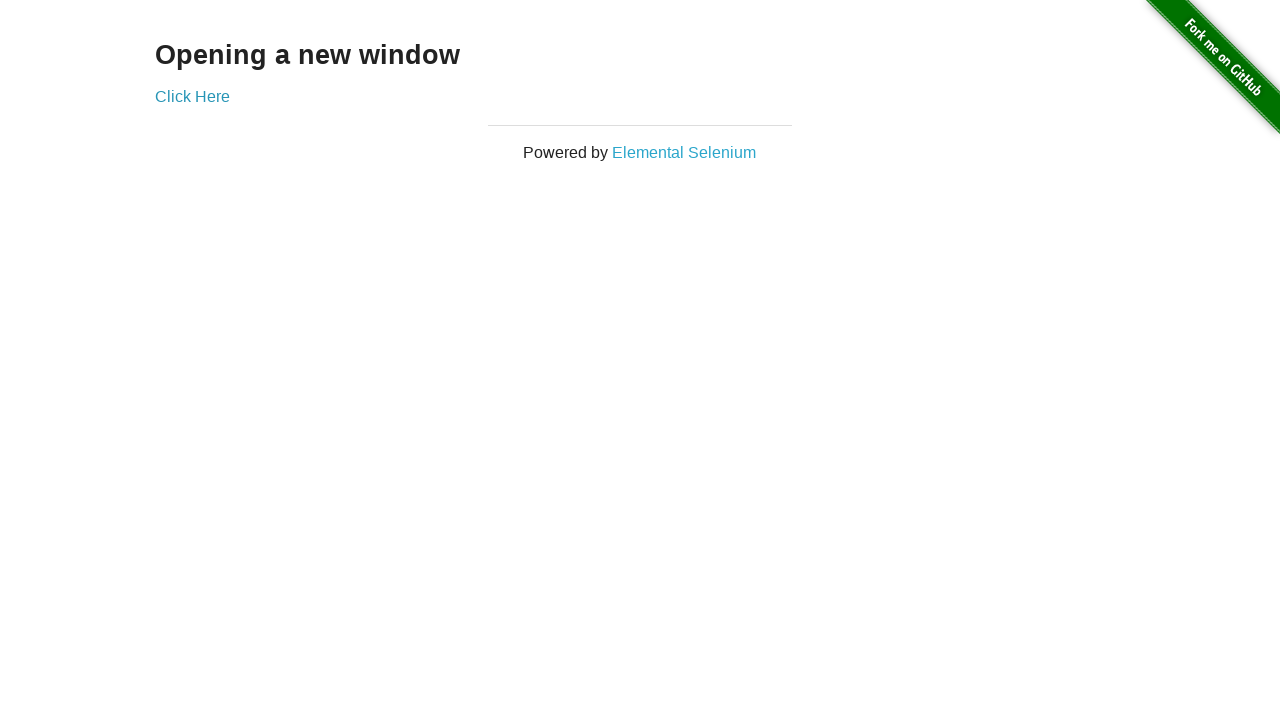

Verified new window title contains 'New Window'
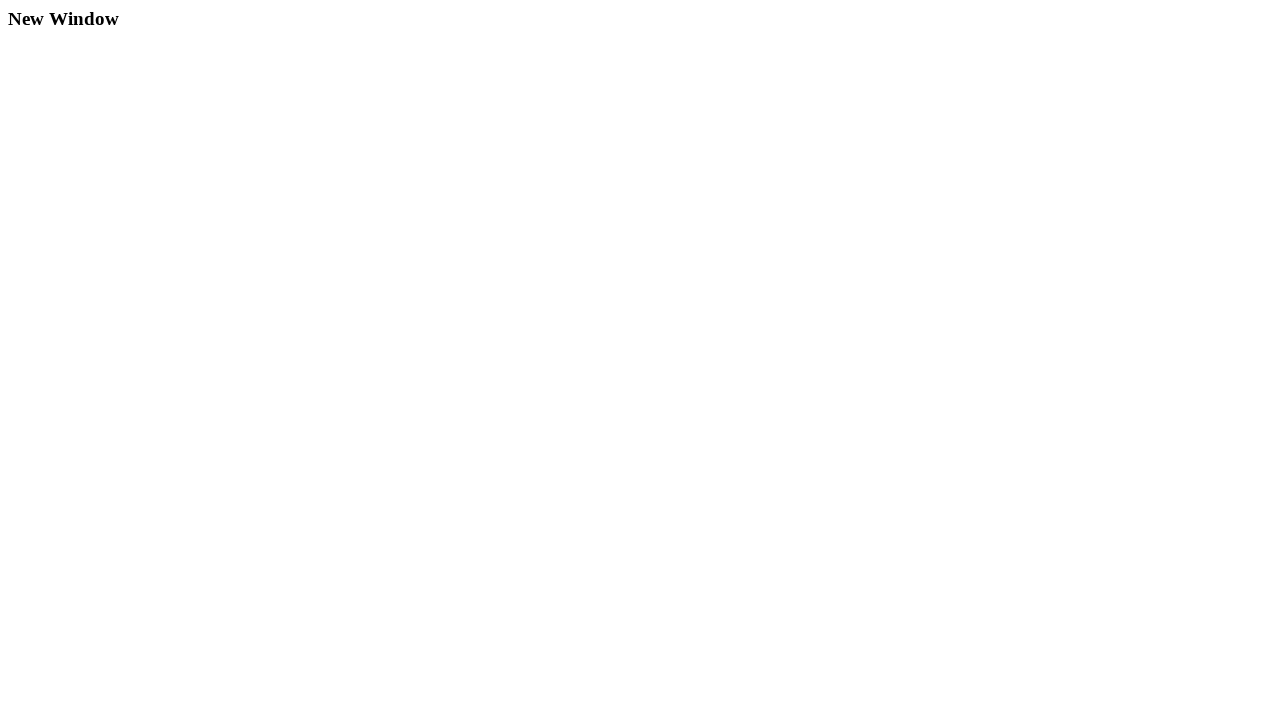

Verified h3 heading is visible in new window
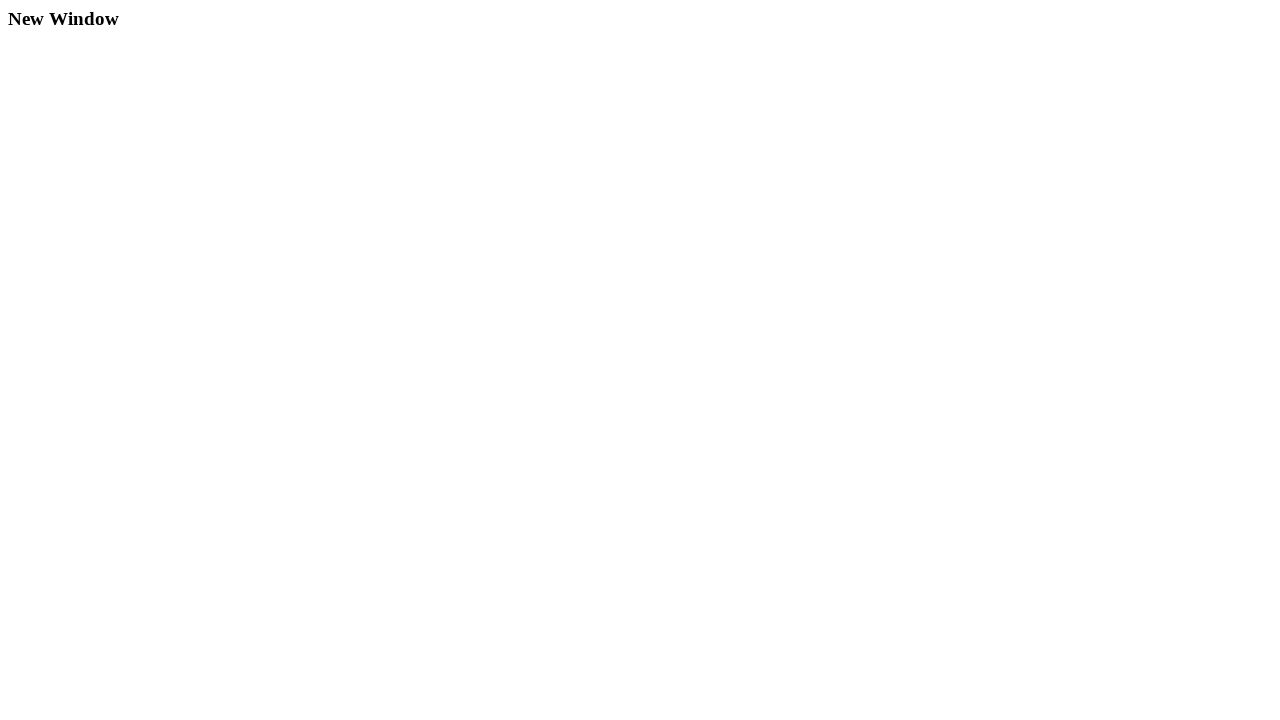

Verified original window title still contains 'The Internet'
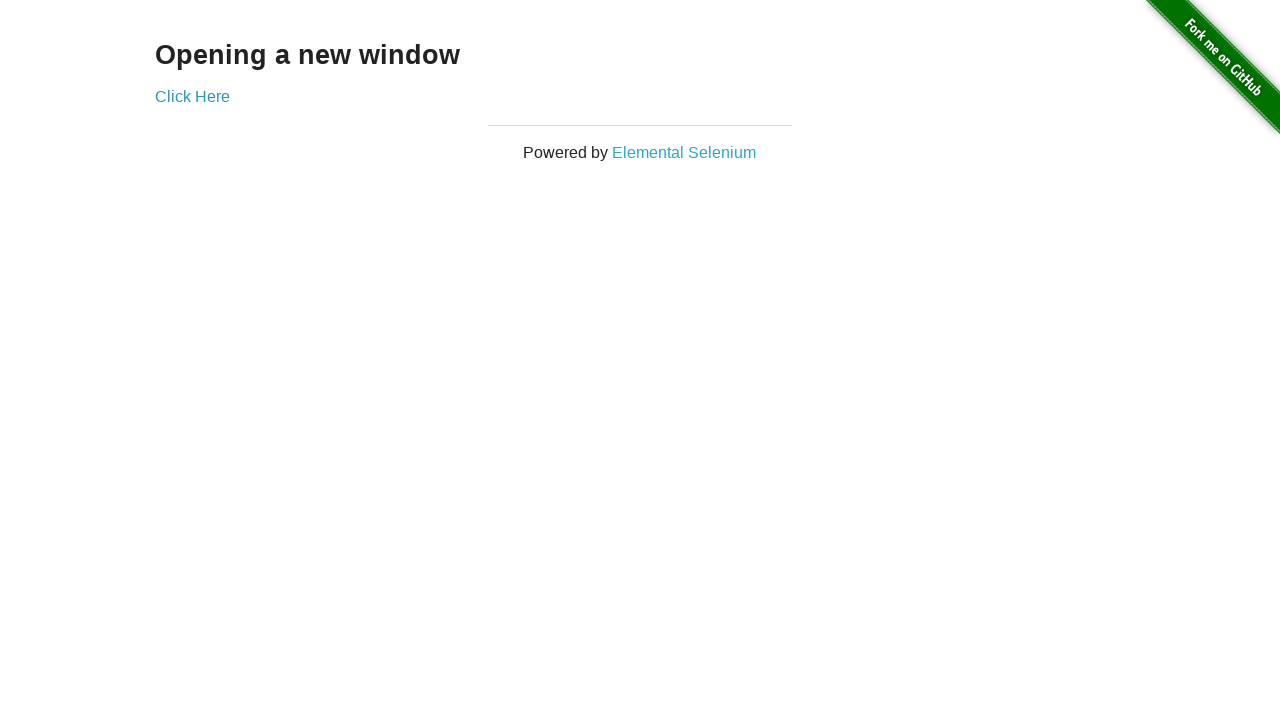

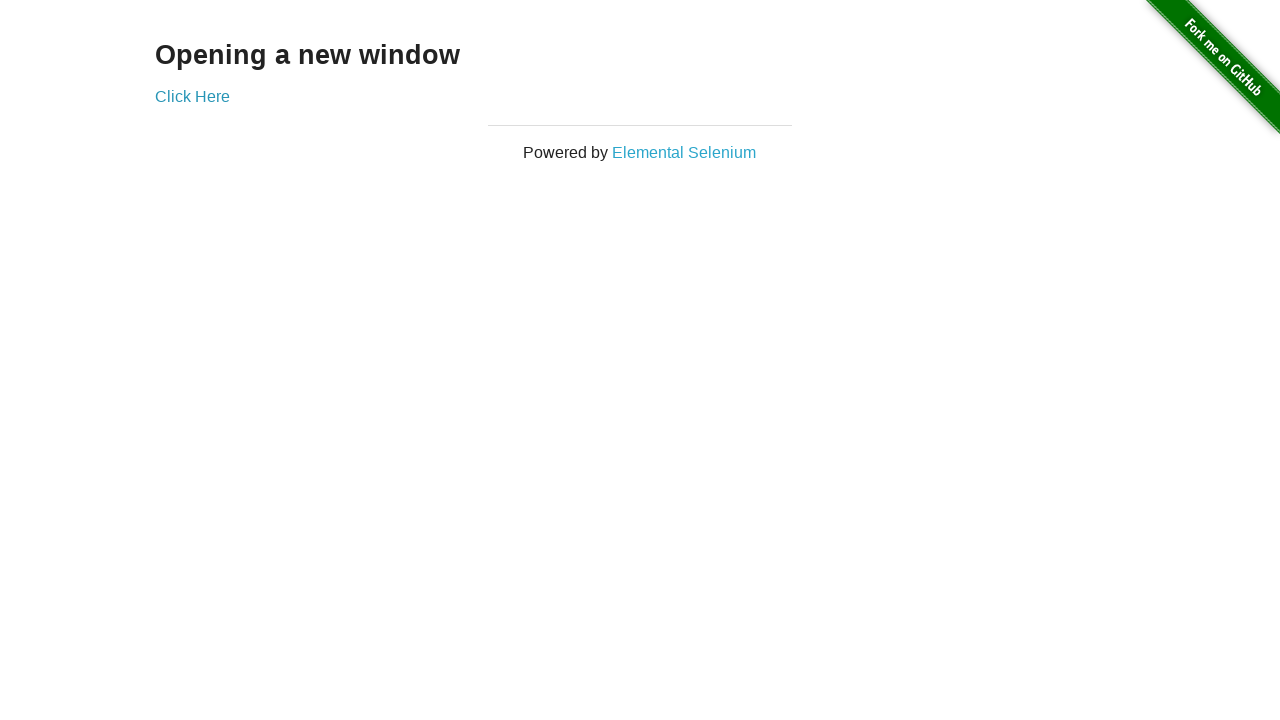